Navigates to a stock information page and verifies that stock name and ranking elements are displayed

Starting URL: http://m.emoney.cn/sosoSD/test_pub.html?sc=600519

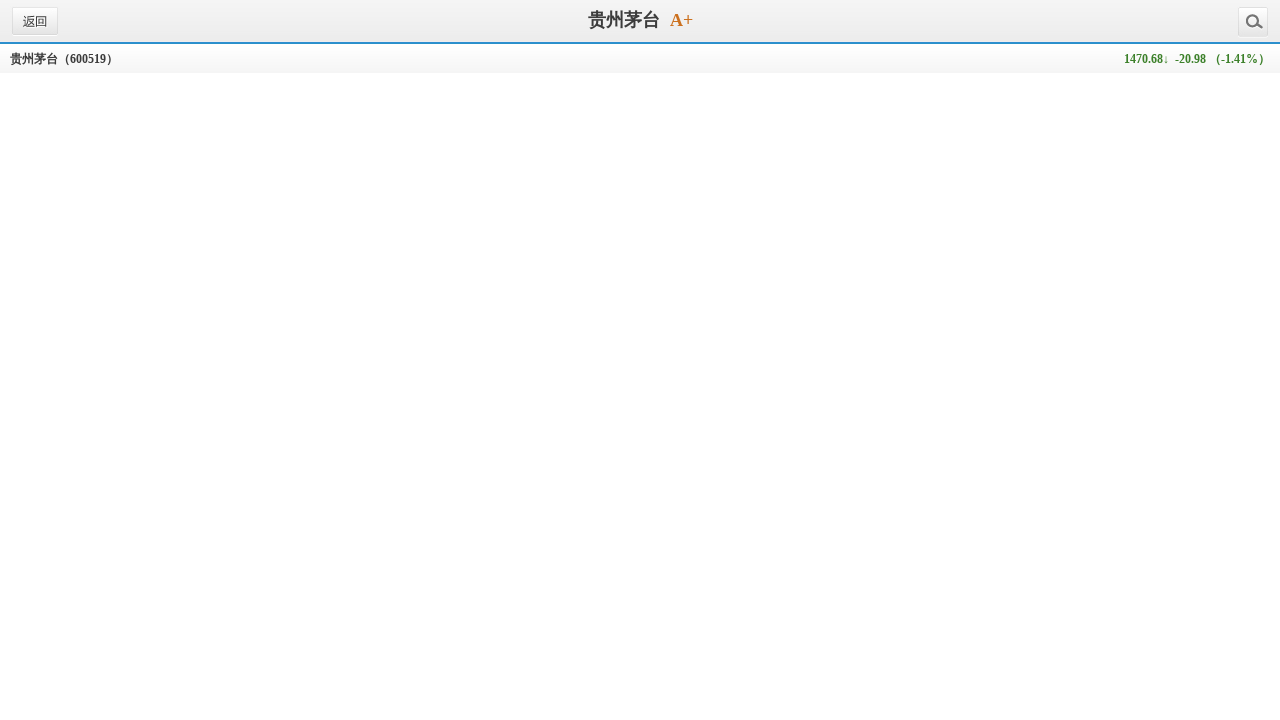

Waited for stock information container to load
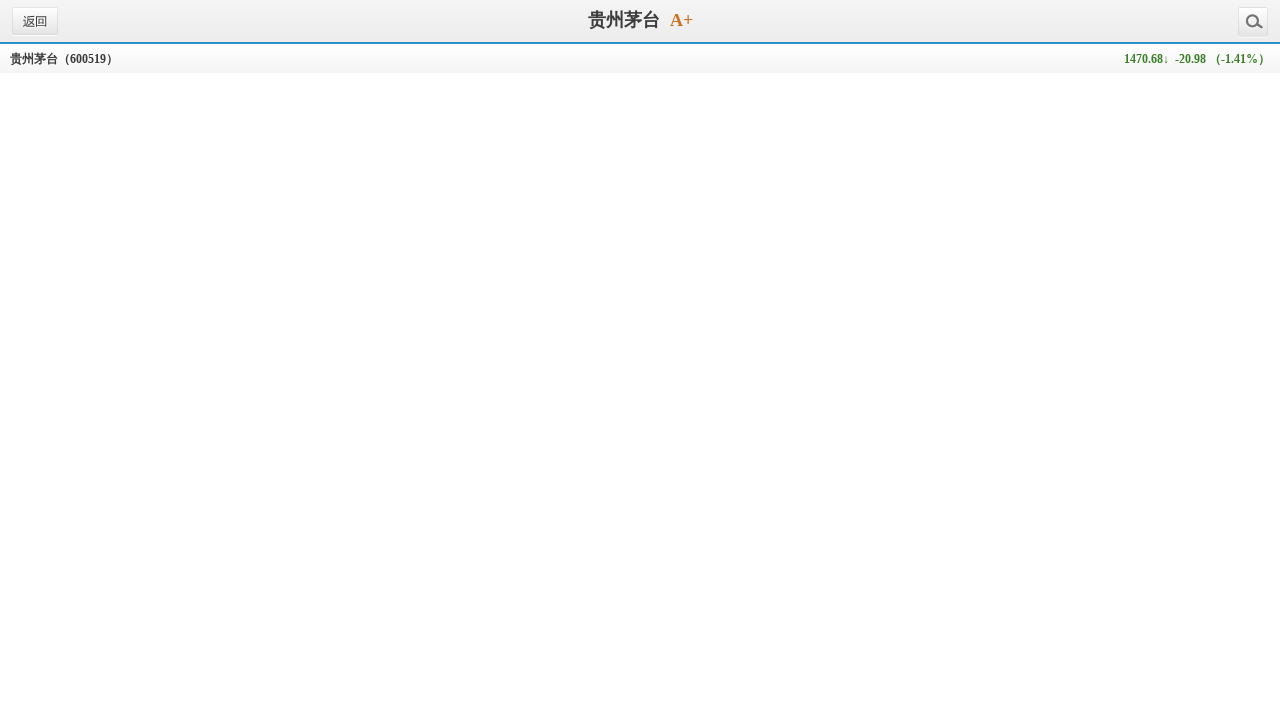

Verified stock name element is displayed
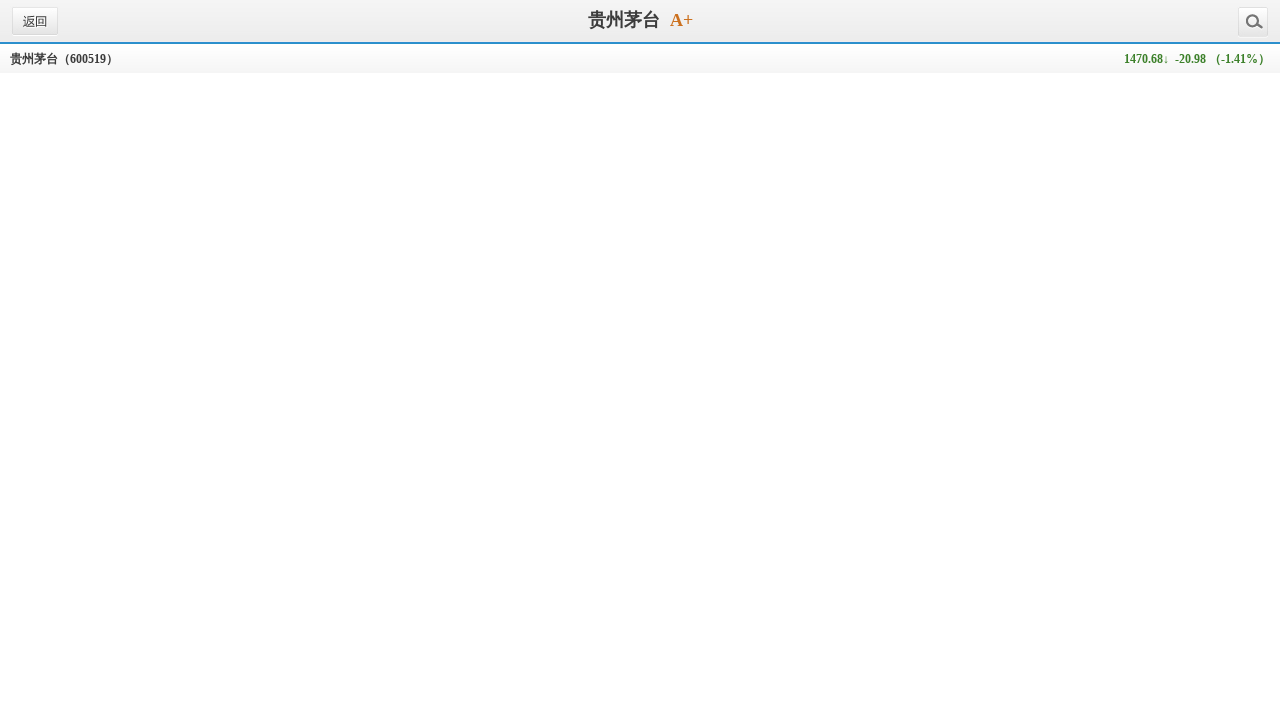

Verified stock ranking element is displayed
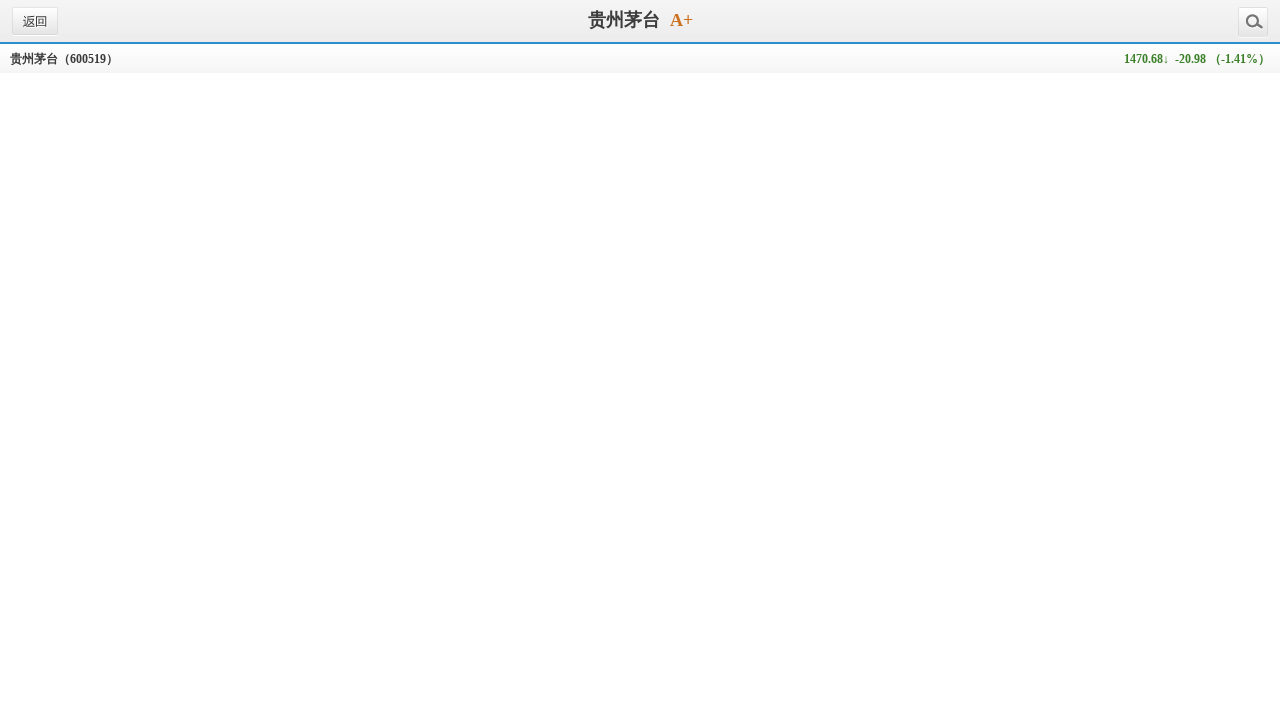

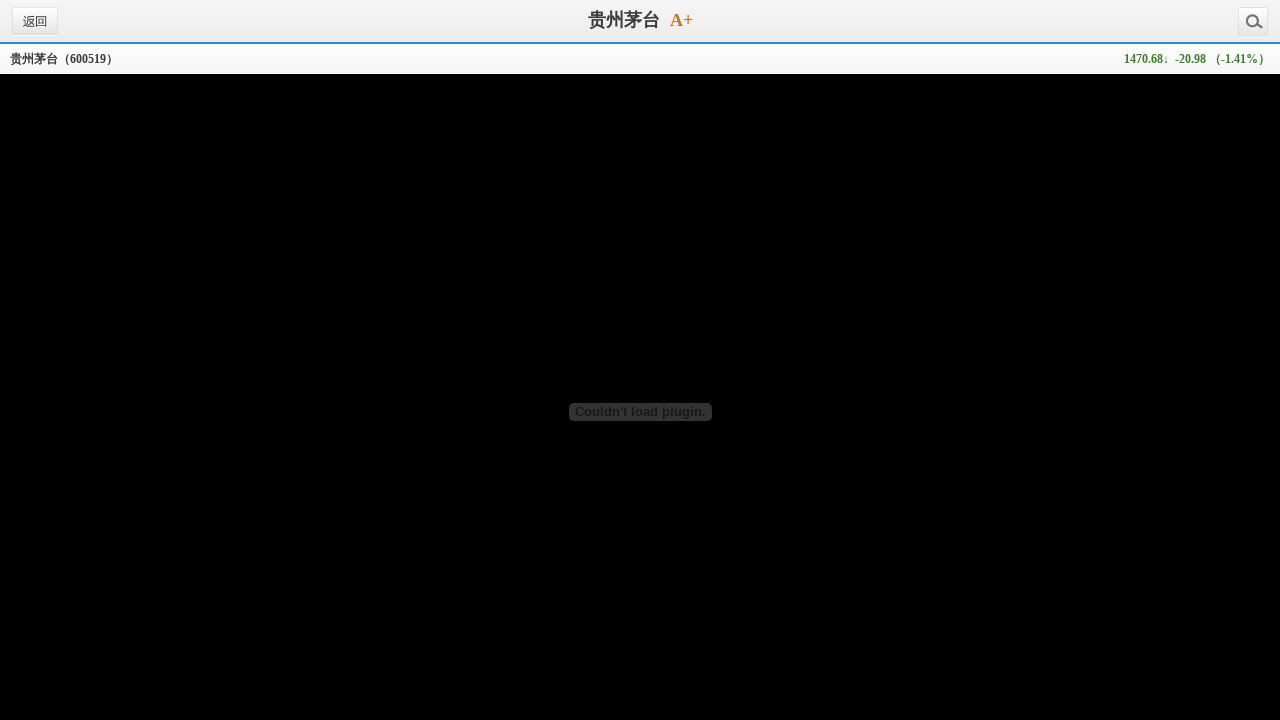